Navigates to the-internet.herokuapp.com and clicks on the 'Sortable Data Tables' link to access the sortable tables demo page

Starting URL: http://the-internet.herokuapp.com

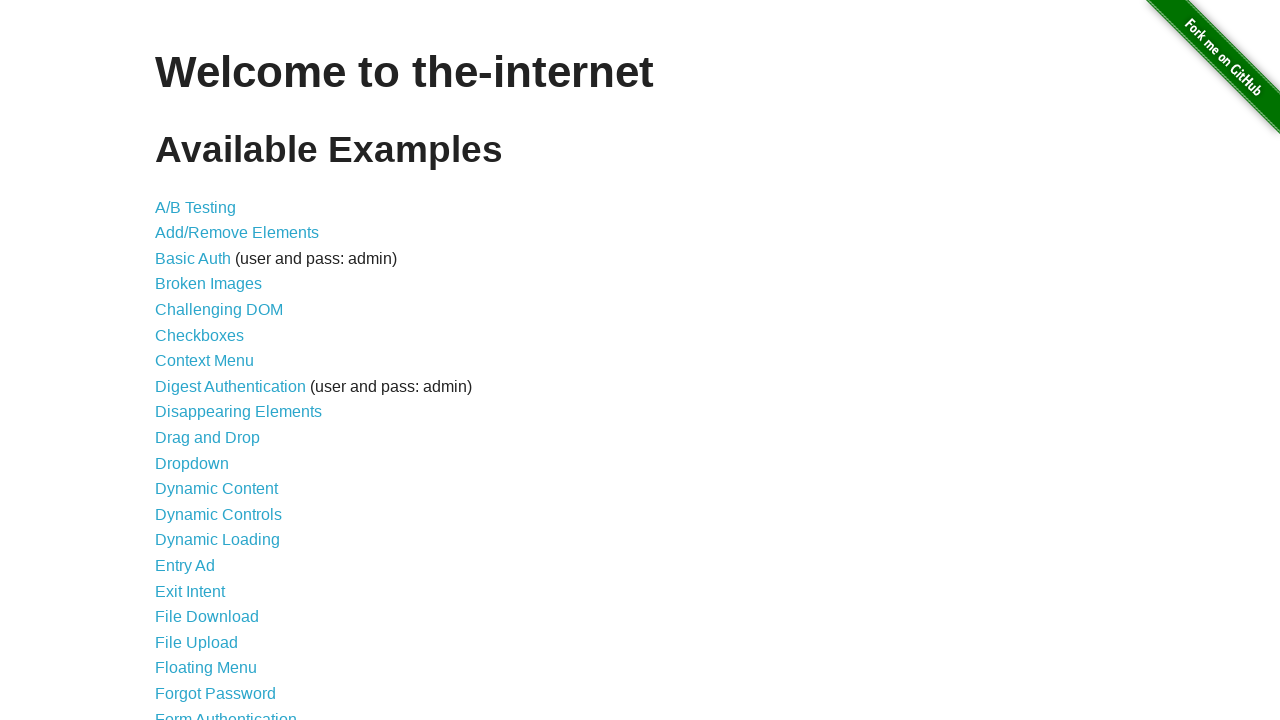

Clicked on 'Sortable Data Tables' link at (230, 574) on text=Sortable Data Tables
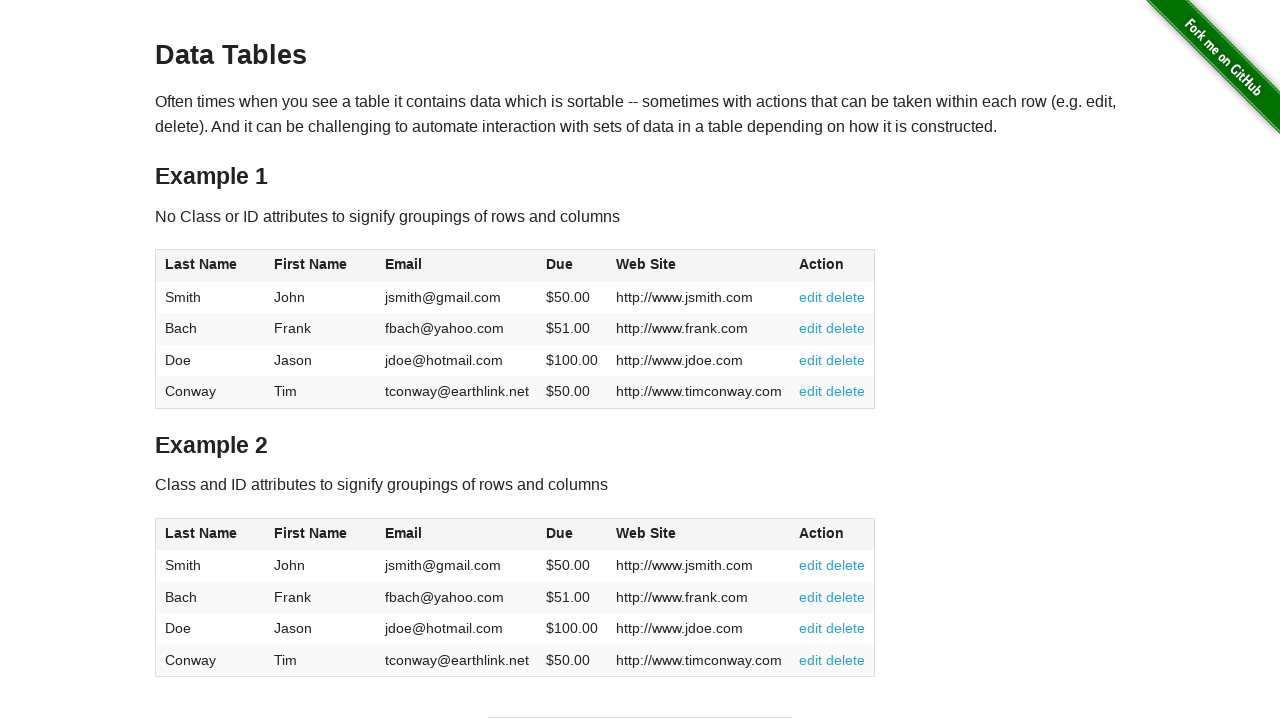

Sortable Data Tables page loaded with tables visible
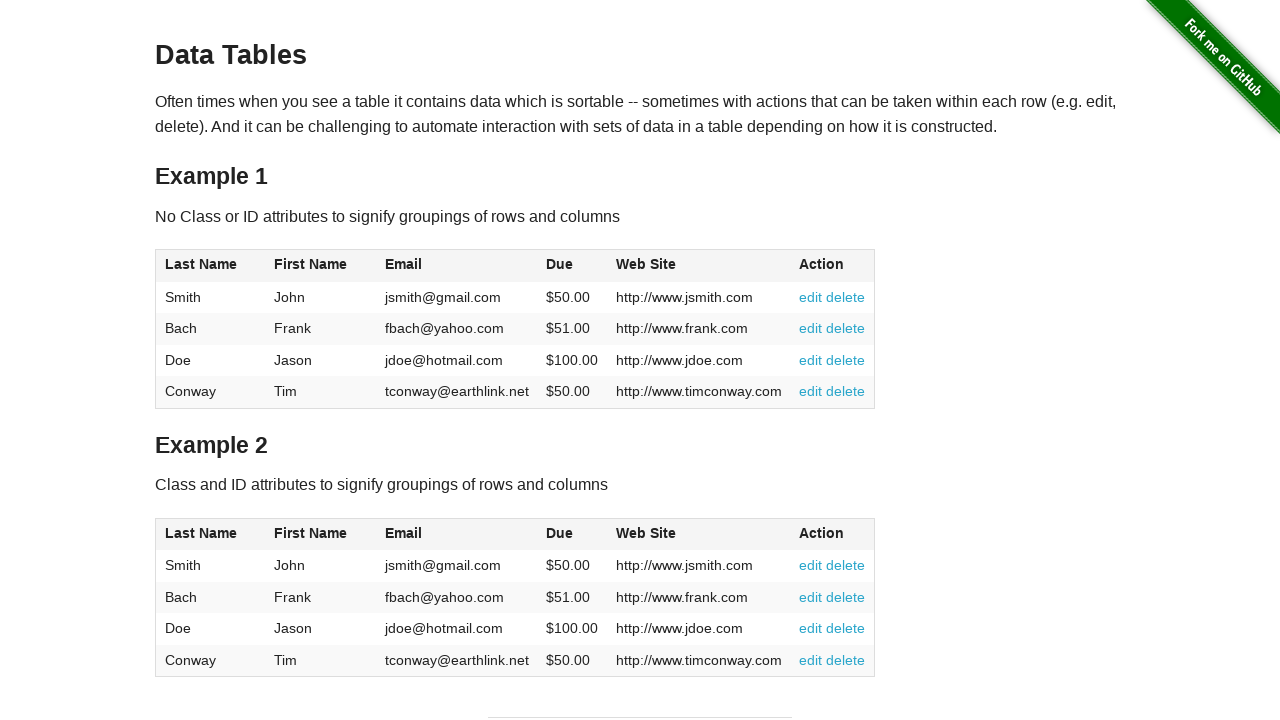

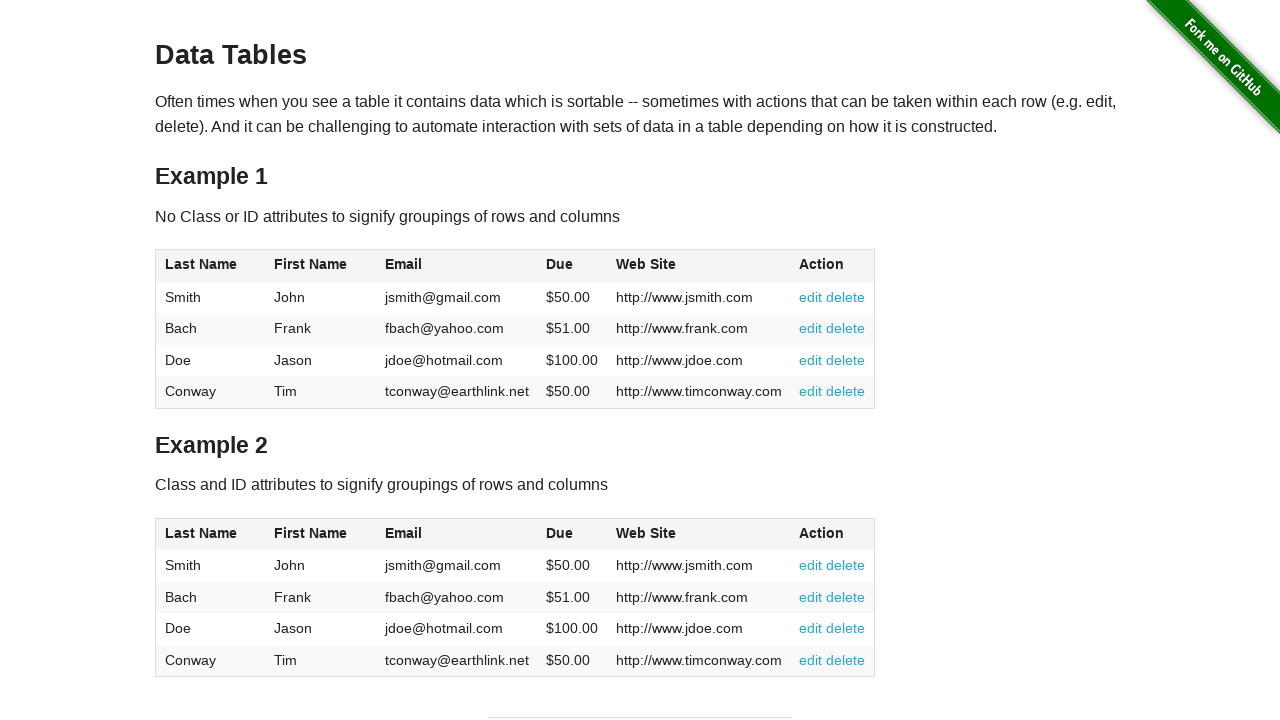